Tests adding products to cart by navigating to a product page and clicking add-to-cart buttons multiple times for different products

Starting URL: https://material.playwrightvn.com

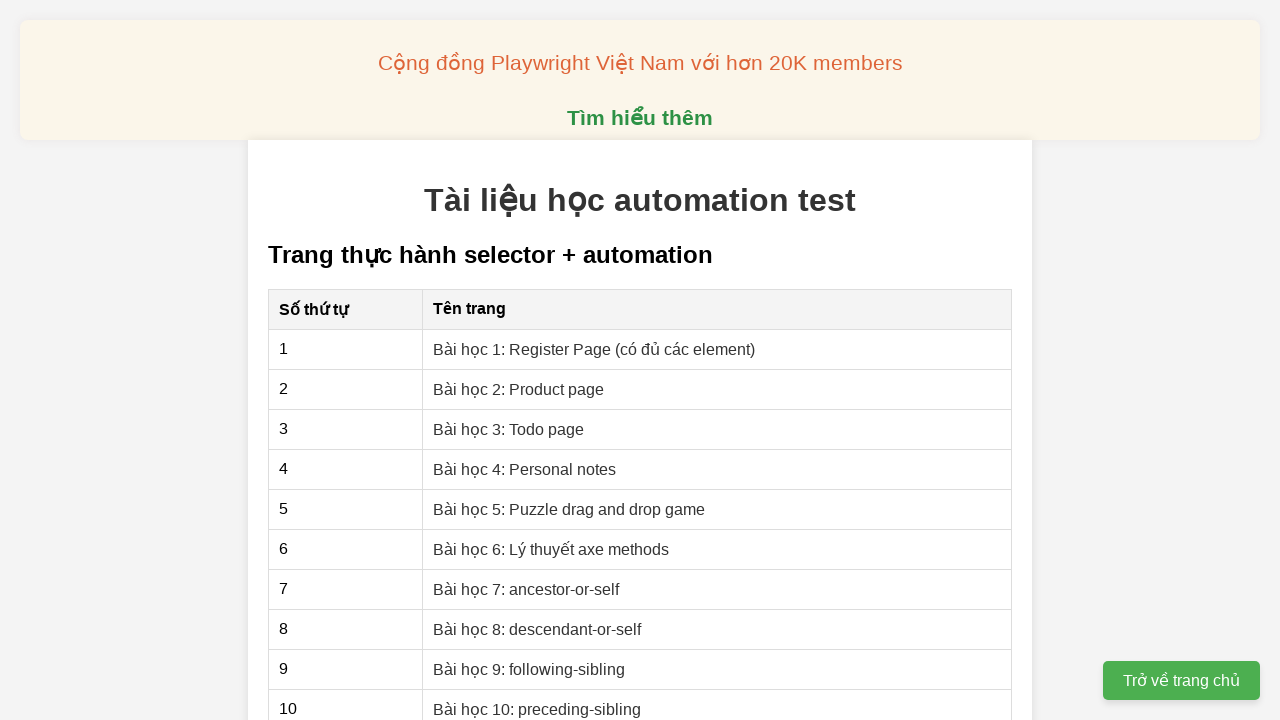

Clicked on 'Bài học 2: Product page' link to navigate to product page at (519, 389) on xpath=//a[contains(text(), 'Bài học 2: Product page')]
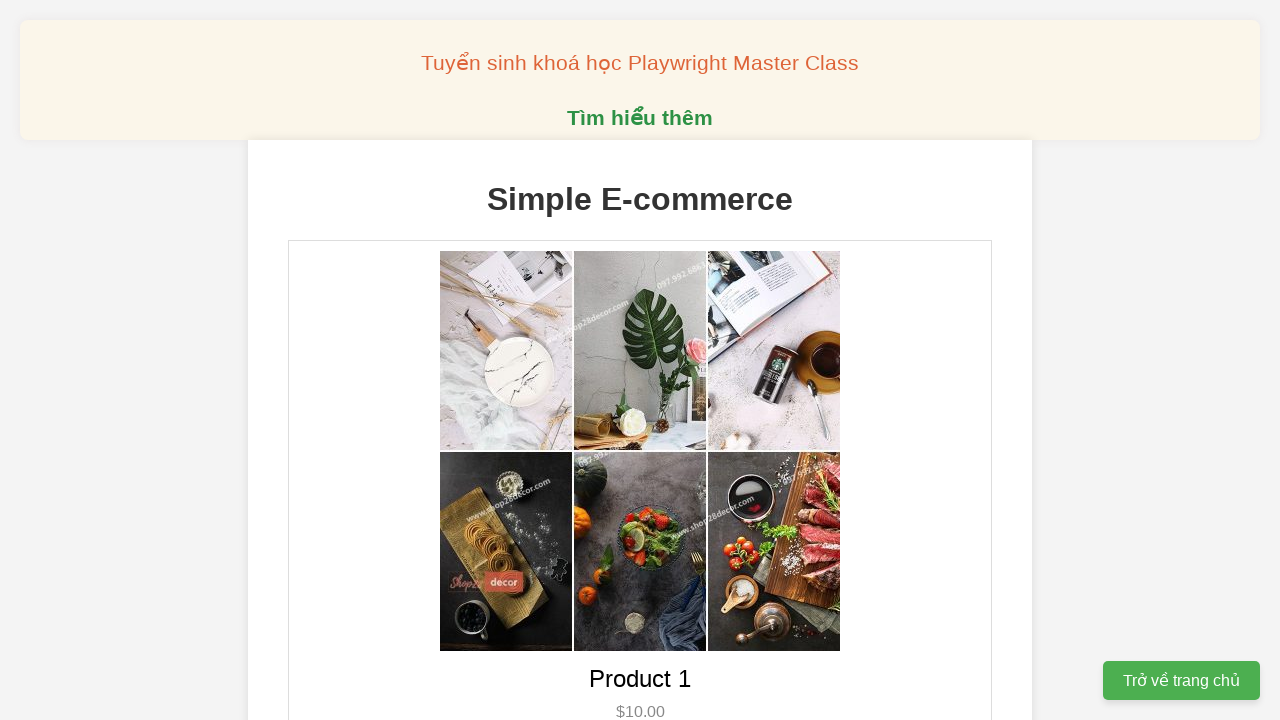

Double-clicked add-to-cart button for product 1 (added 2 items) at (640, 360) on xpath=//button[@data-product-id='1']
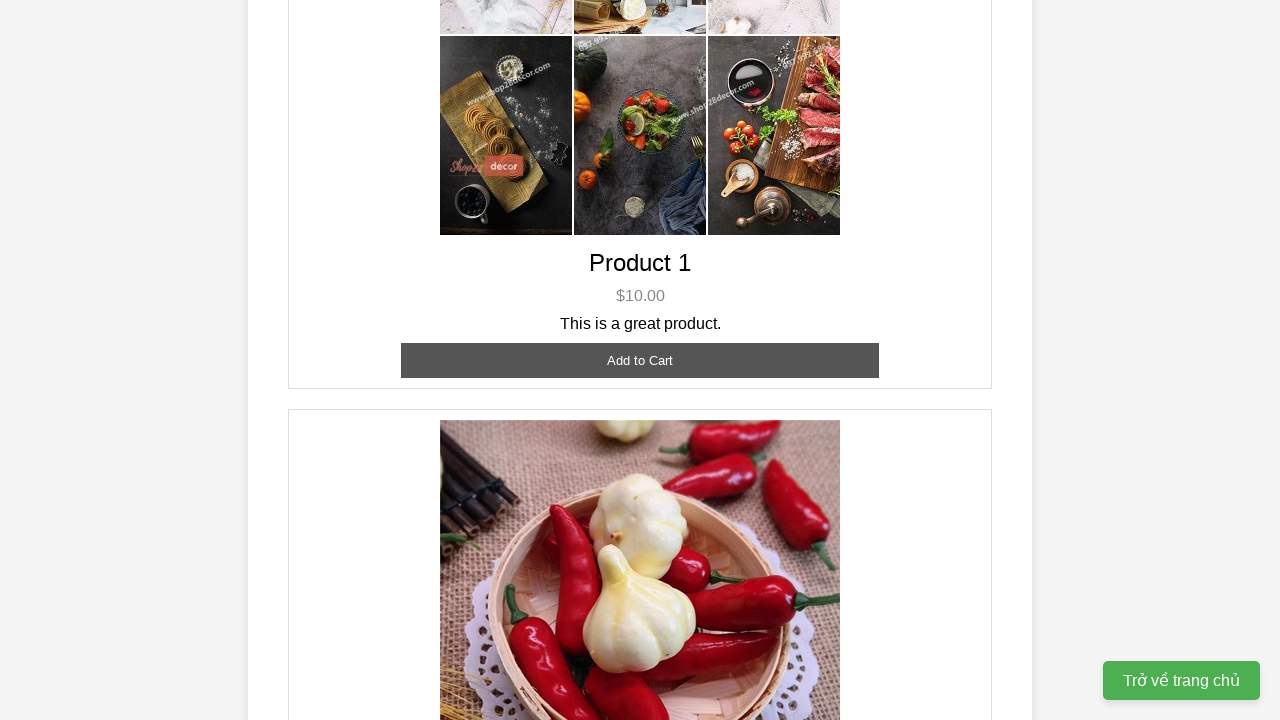

Triple-clicked add-to-cart button for product 2 (added 3 items) at (640, 360) on xpath=//button[@data-product-id='2']
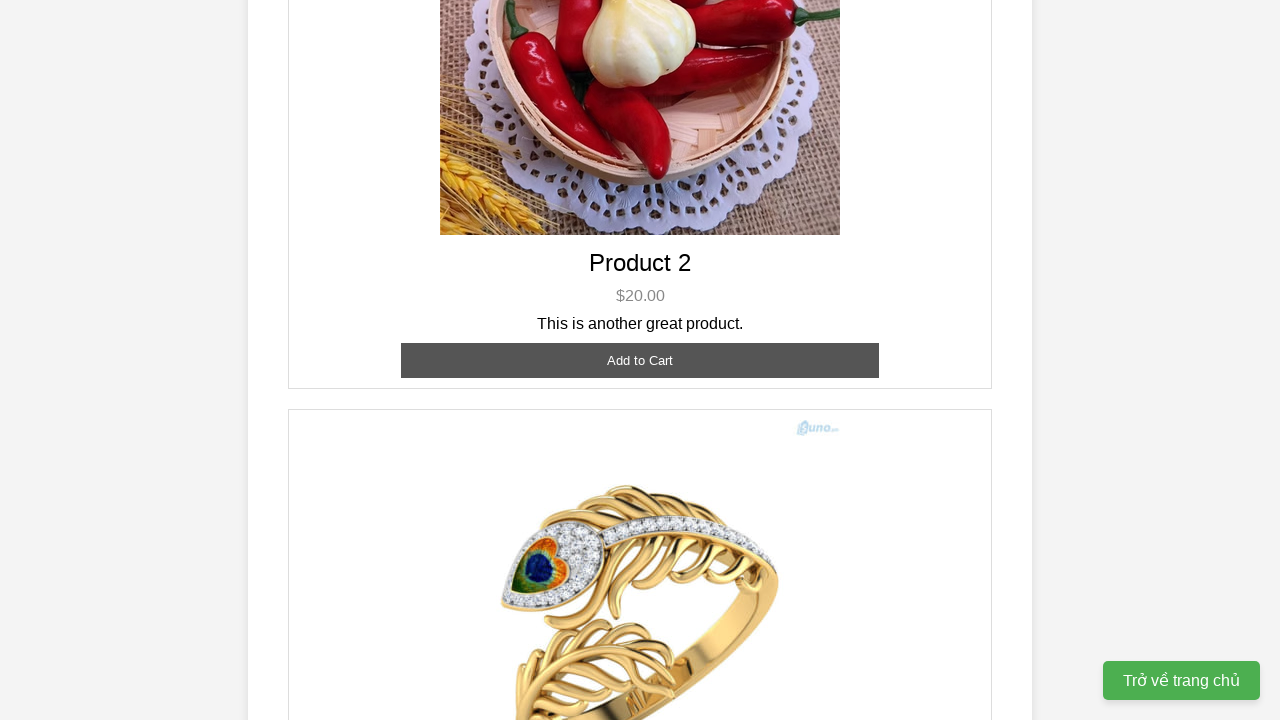

Clicked add-to-cart button for product 3 (added 1 item) at (640, 388) on xpath=//button[@data-product-id='3']
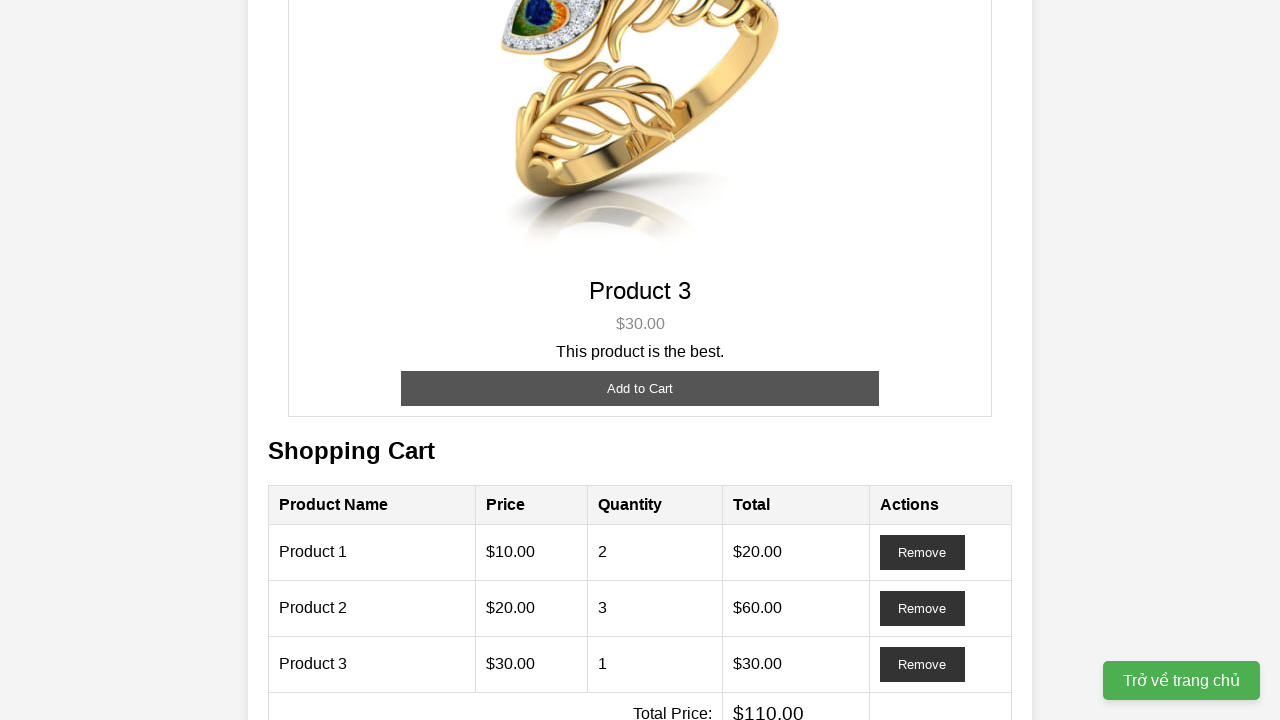

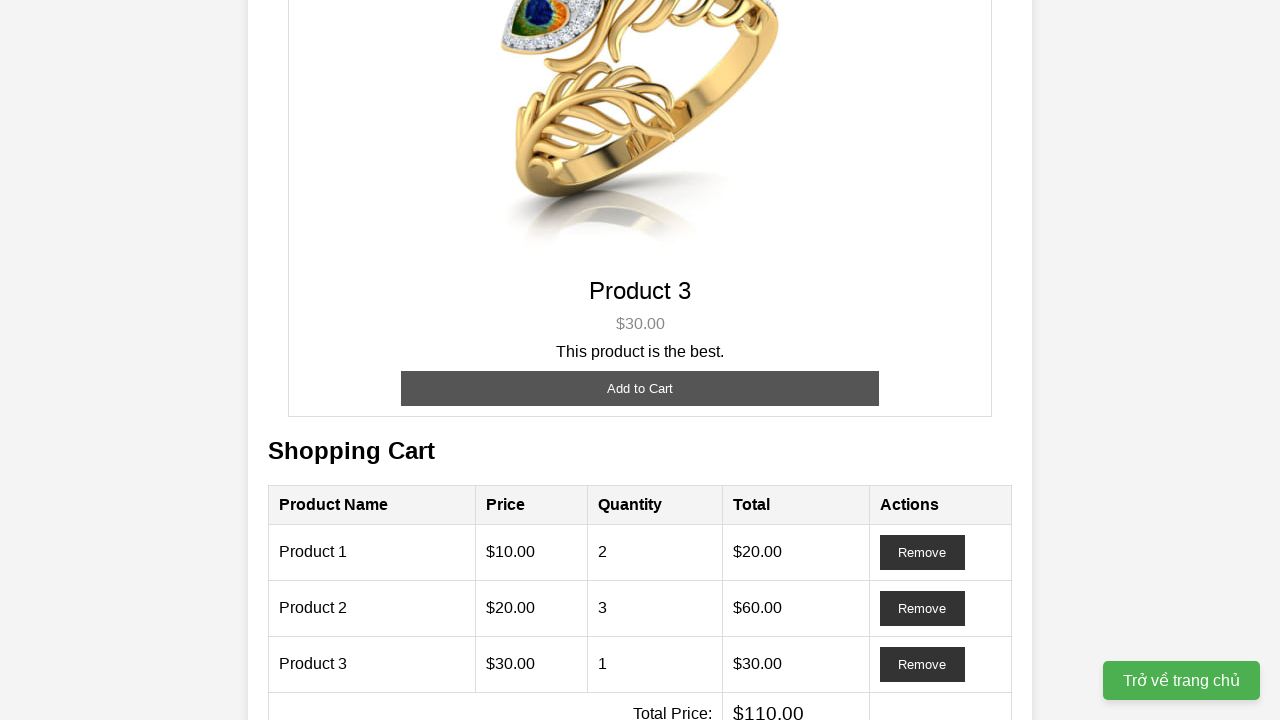